Demonstrates JavaScript execution in browser automation by scrolling to the bottom of the page, scrolling back to the top, and adding a red border style to the h3 element on a floating menu demo page.

Starting URL: https://the-internet.herokuapp.com/floating_menu

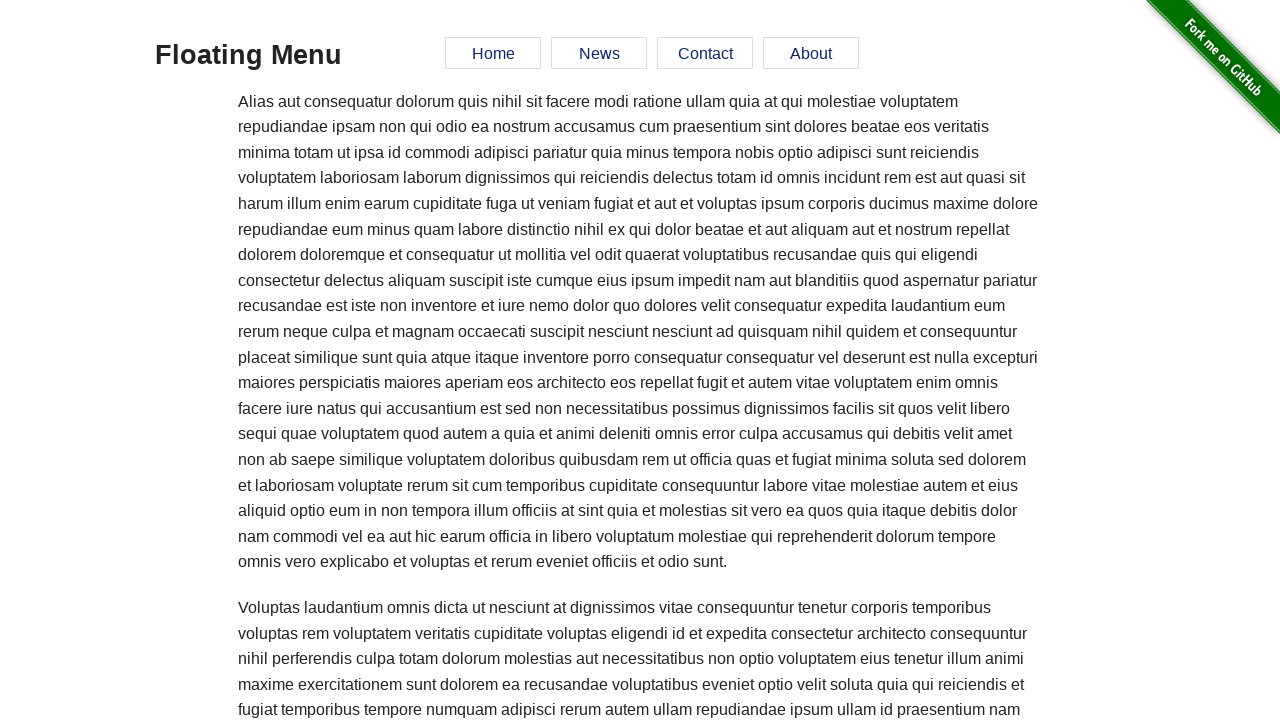

Scrolled to bottom of the page
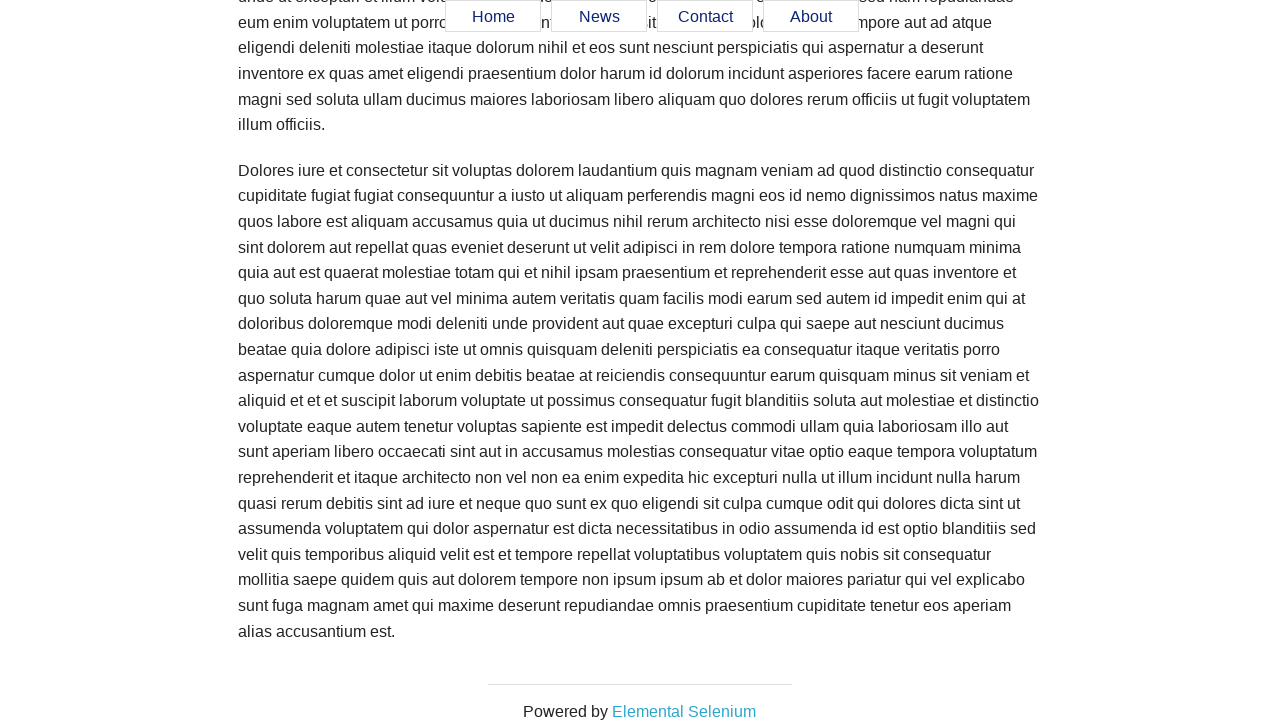

Scrolled back to top of the page
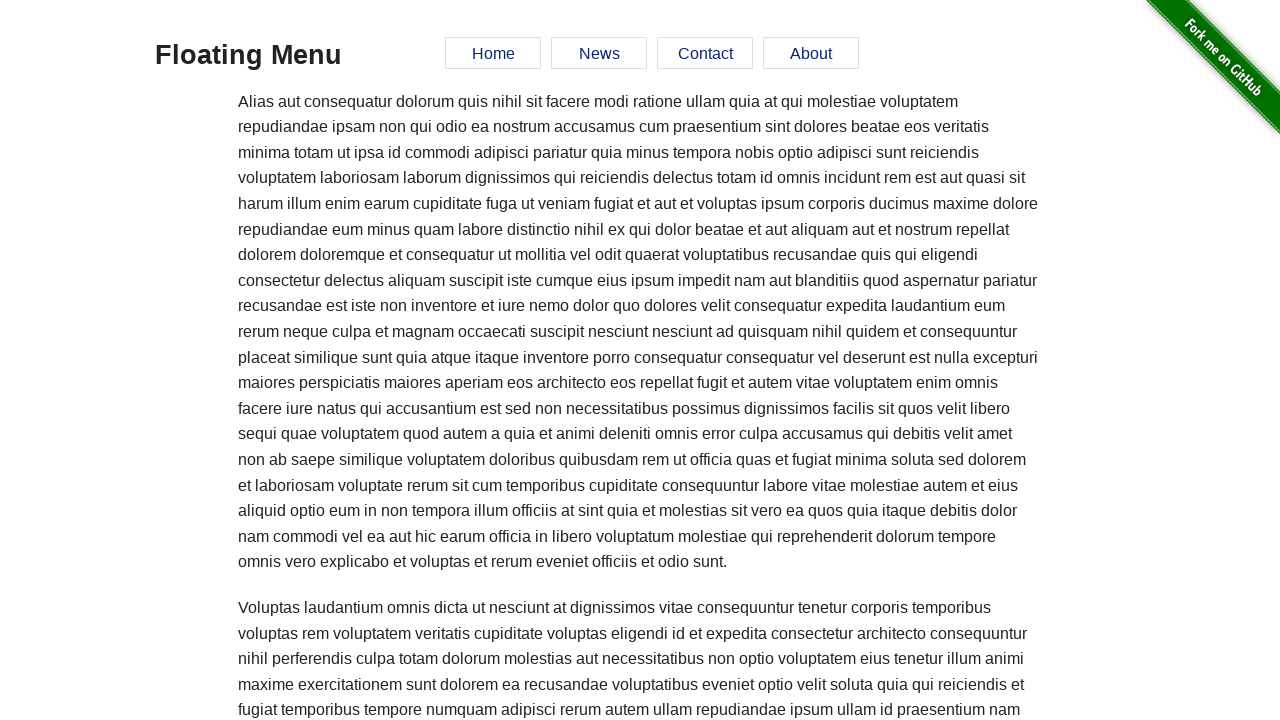

Added red border style to h3 element on floating menu
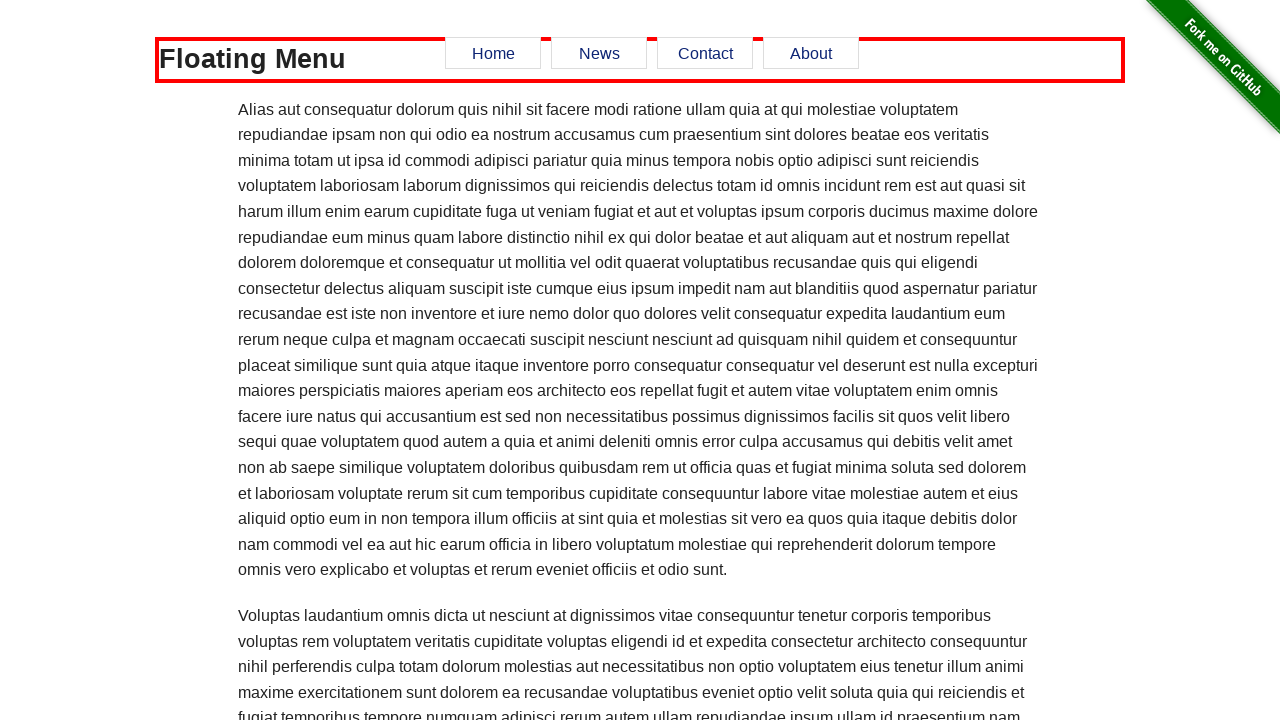

Waited 1 second to observe styling changes
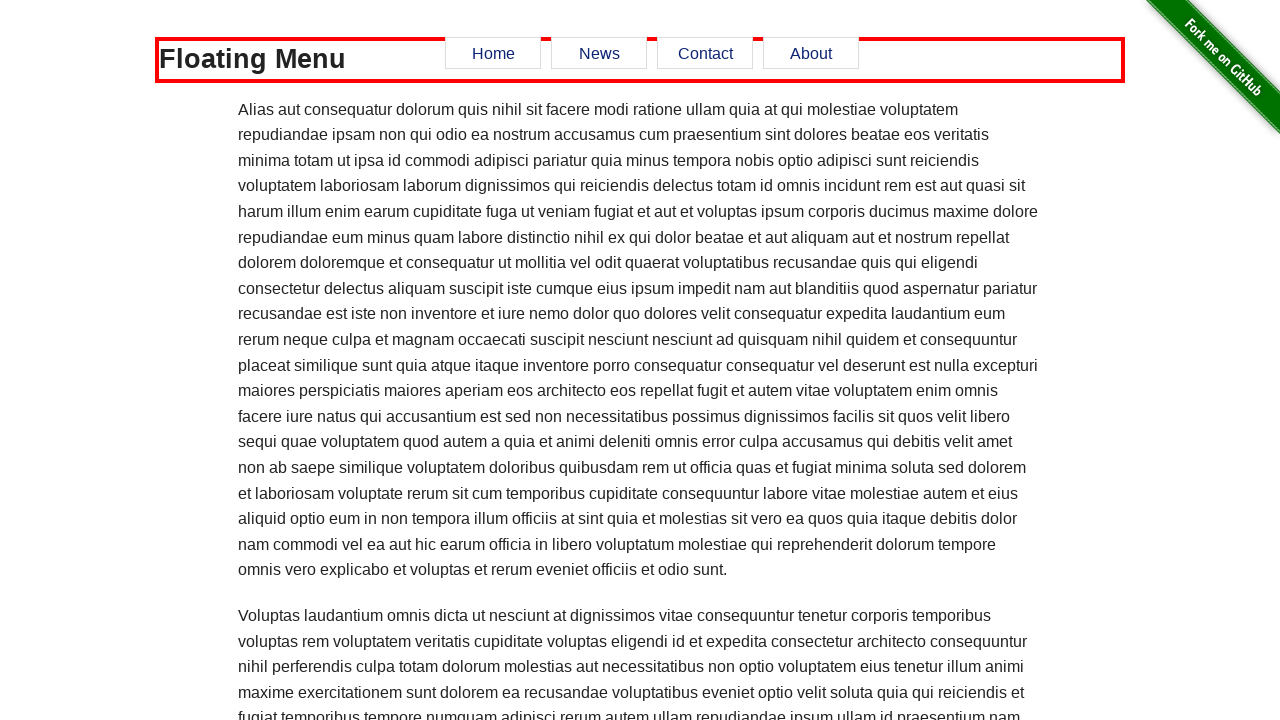

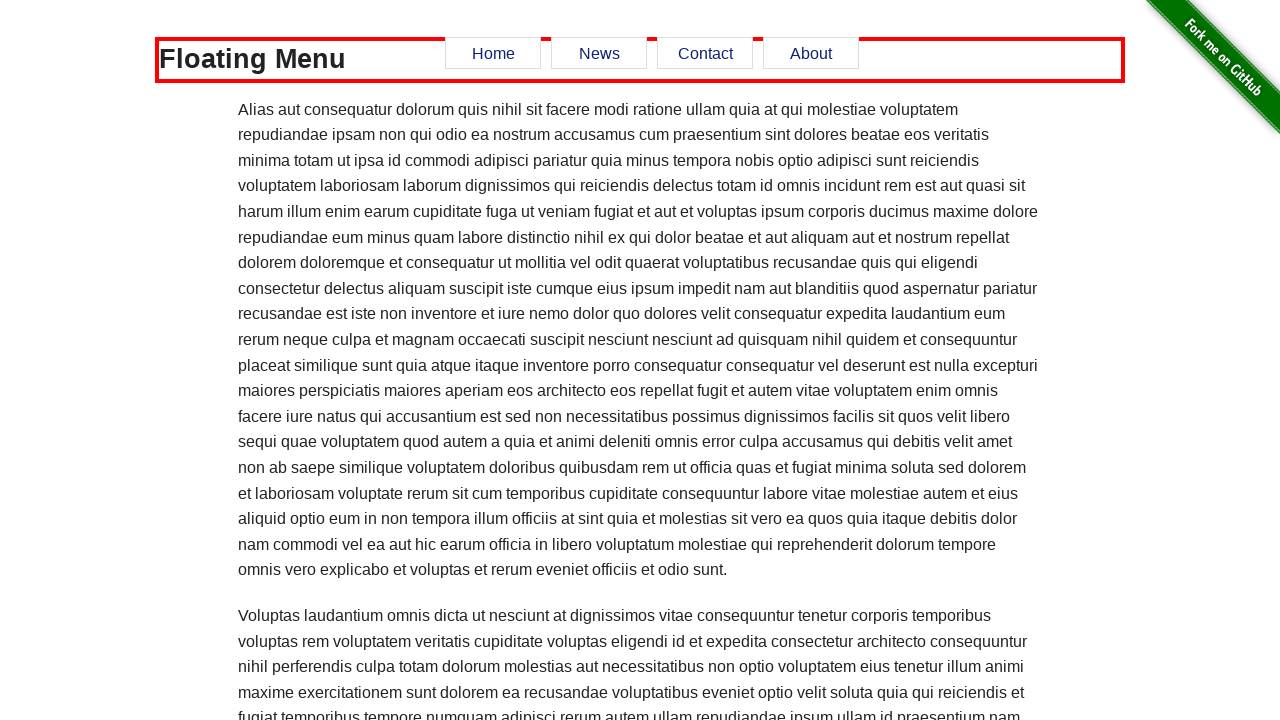